Scrolls to a demo web table and verifies that there are exactly 4 structure values (row headers) present in the table

Starting URL: https://www.techlistic.com/2017/02/automate-demo-web-table-with-selenium.html

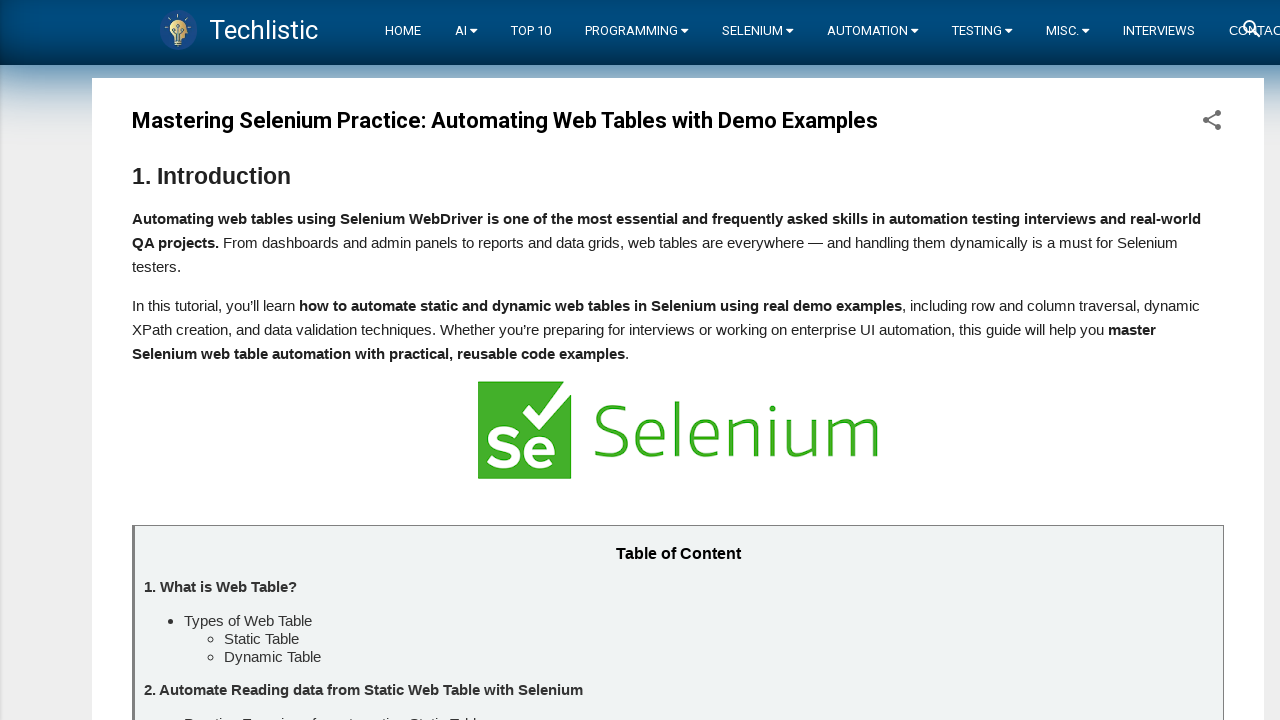

Scrolled to 'Demo Webtable 2 (Dynamic Table)' section
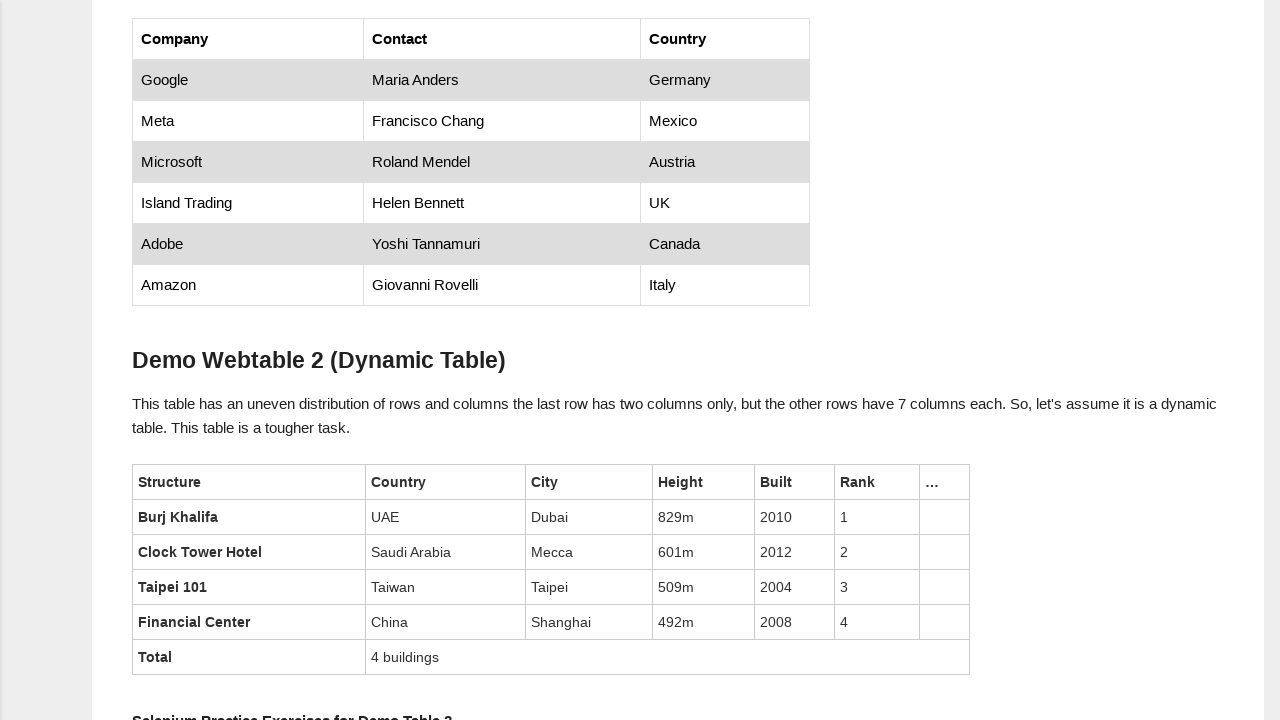

Waited for demo web table structure to load
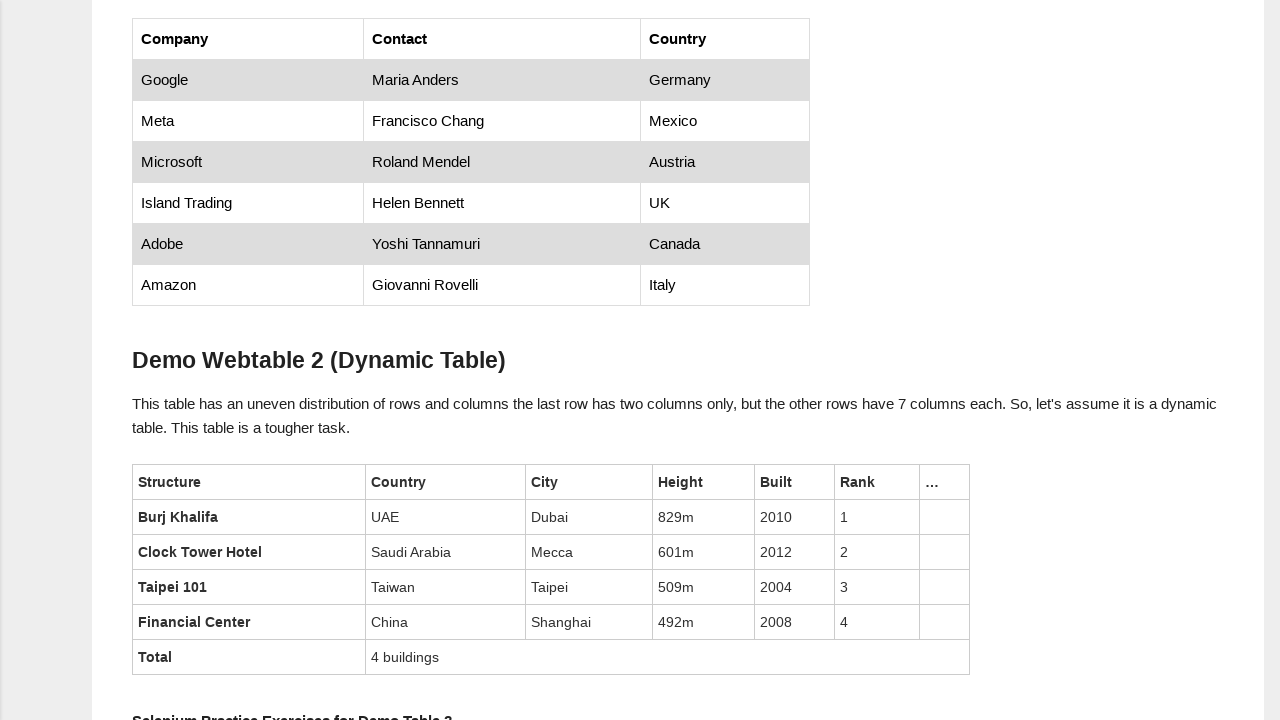

Located all structure value elements (row headers) in the table
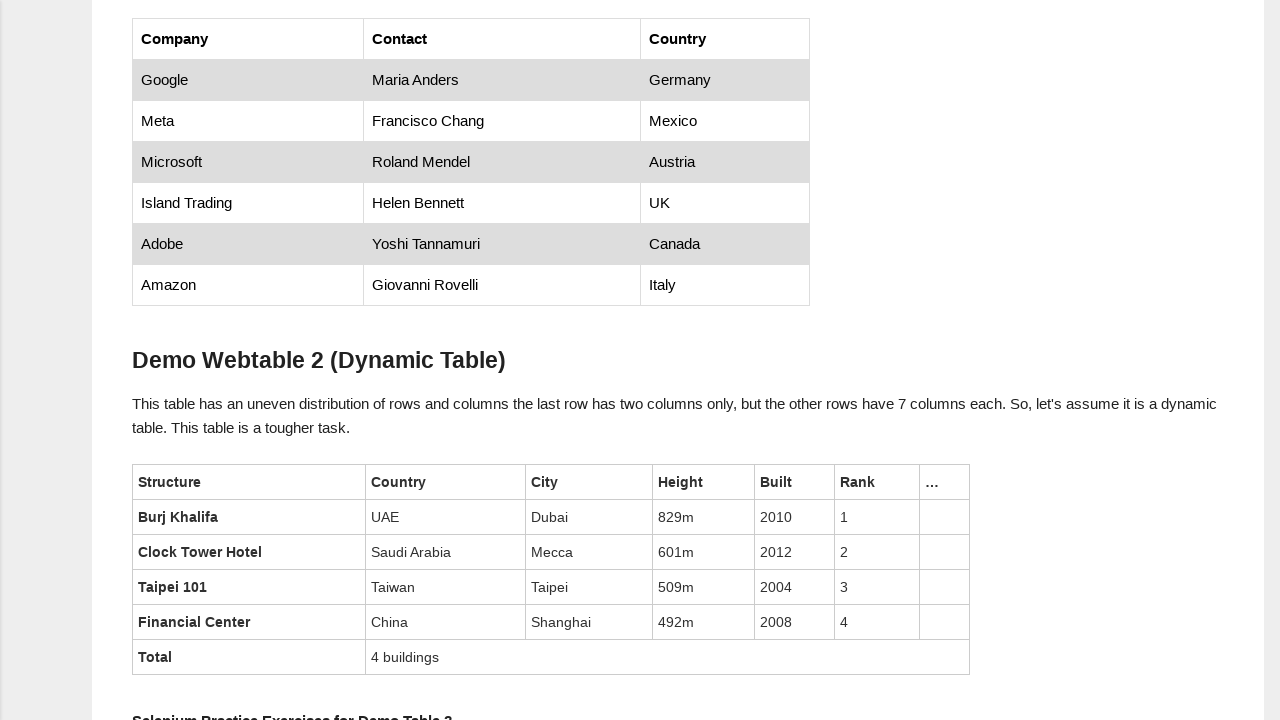

Verified that exactly 4 structure values are present in the table
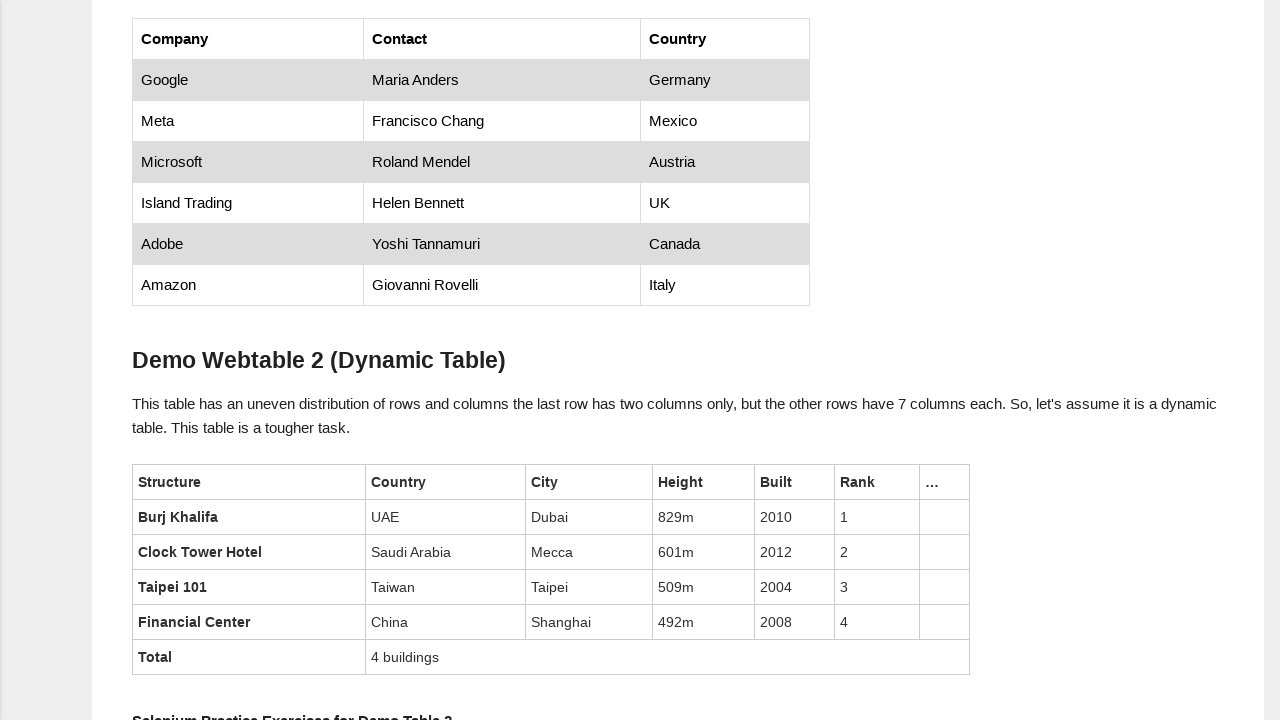

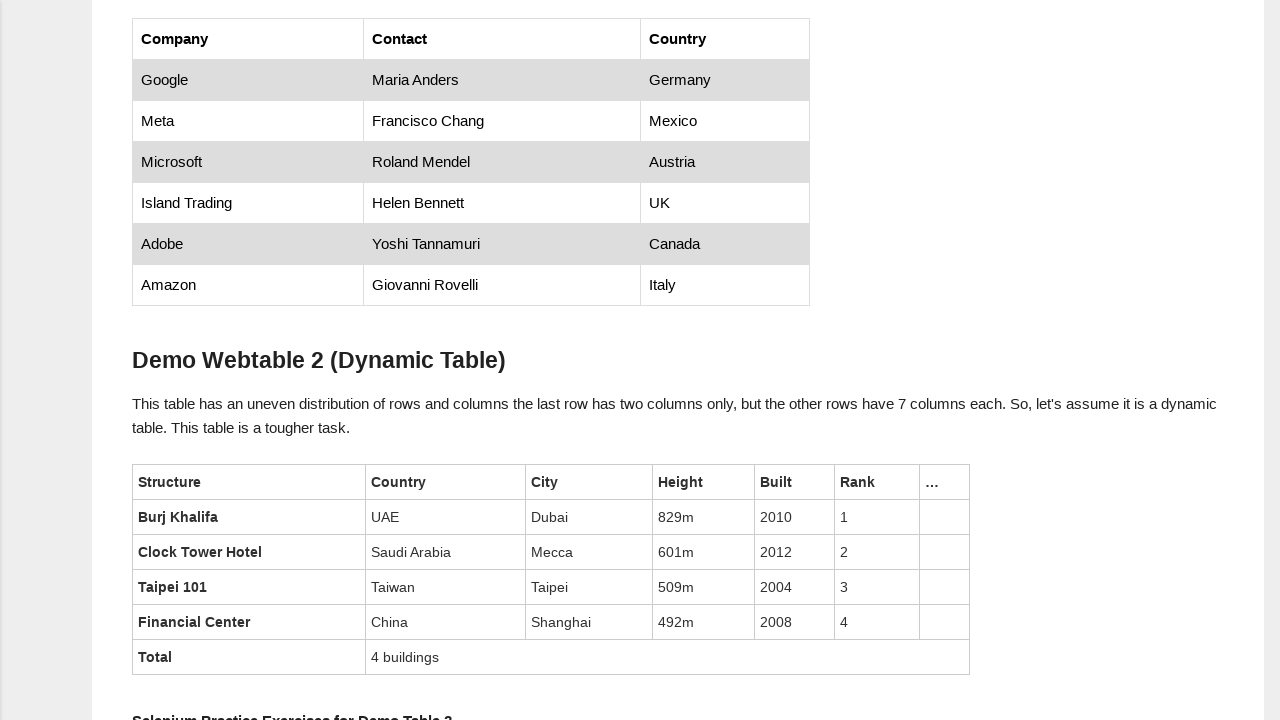